Tests basic browser navigation commands by visiting two demo sites and using back, forward, and refresh functionality

Starting URL: https://opensource-demo.orangehrmlive.com/

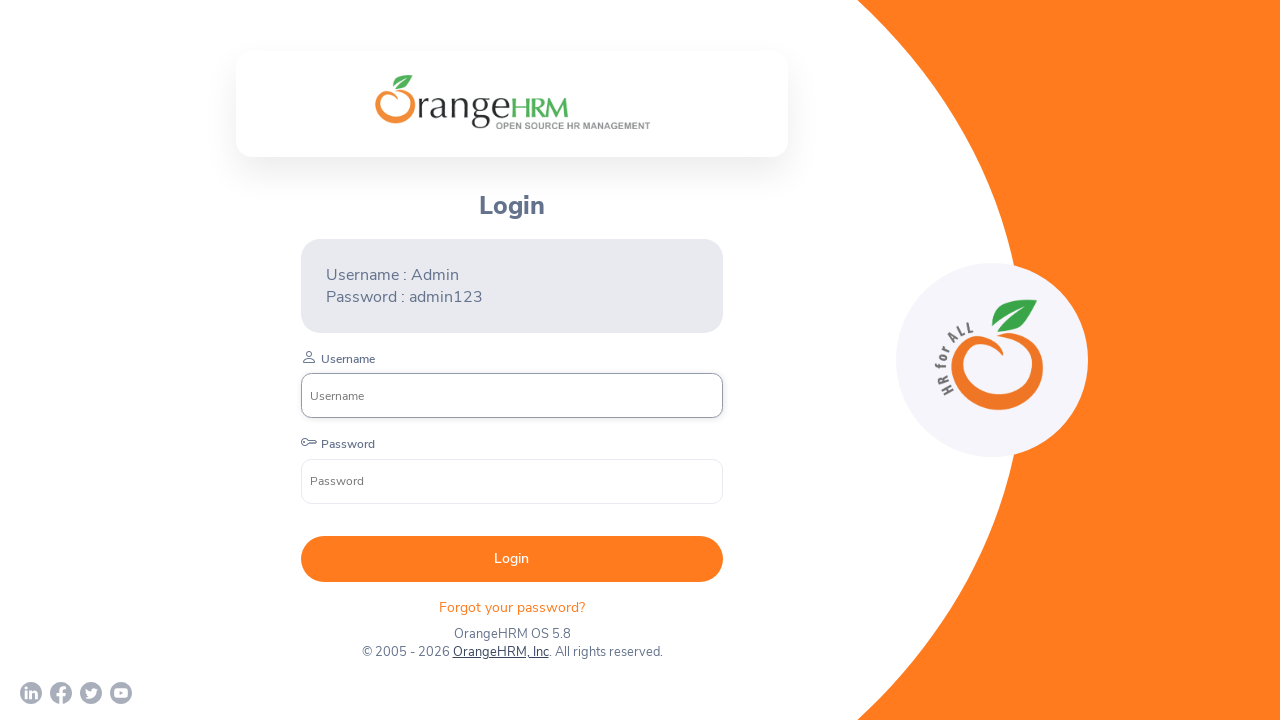

Navigated to nopCommerce registration page
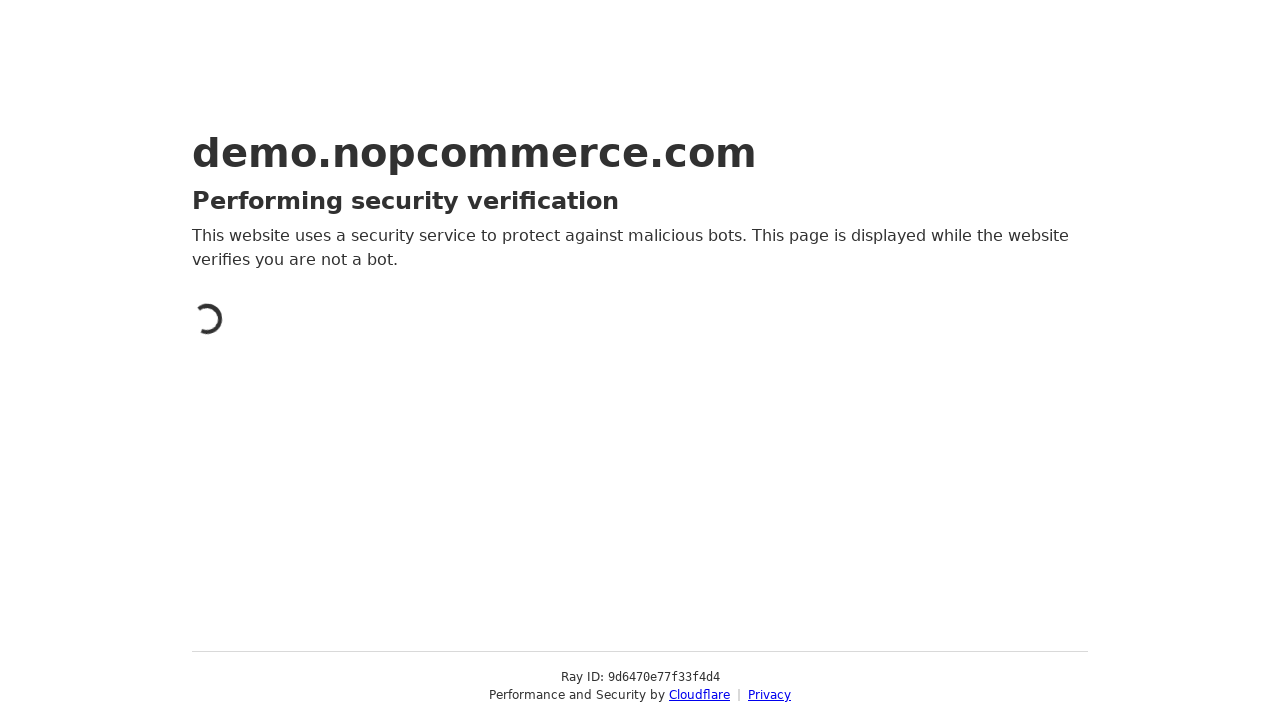

Navigated back to OrangeHRM demo site
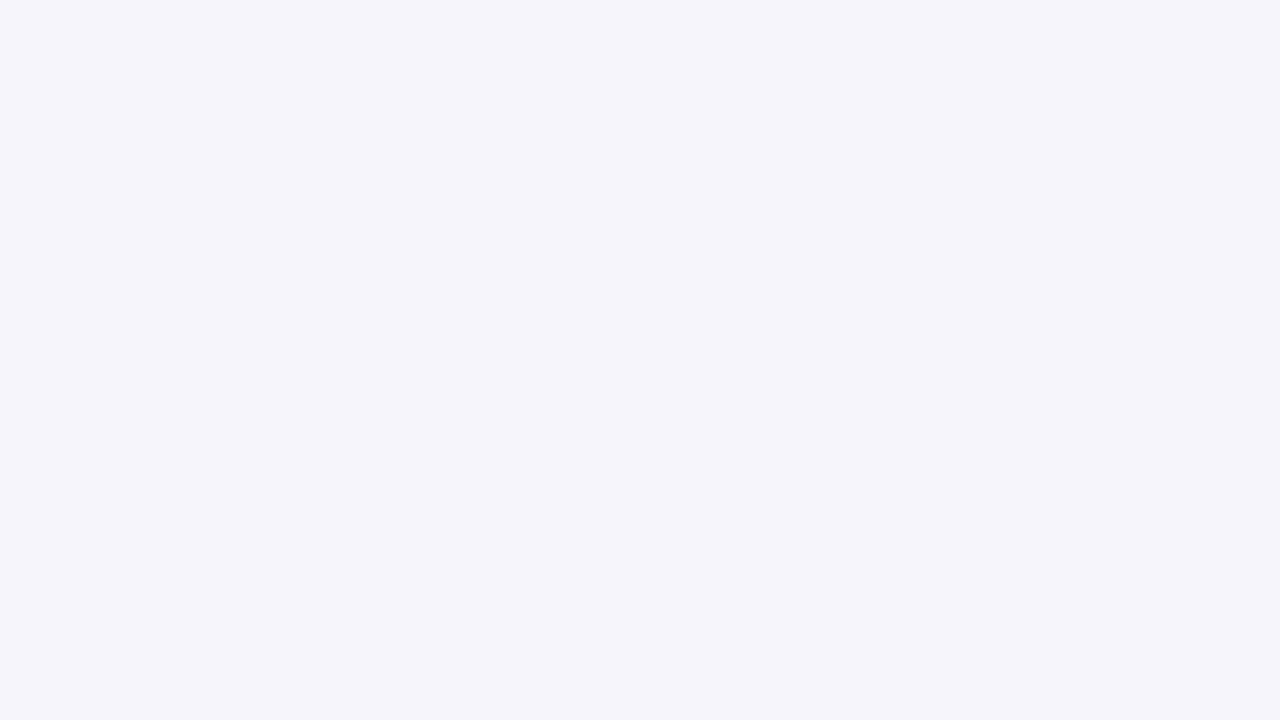

Navigated forward to nopCommerce registration page
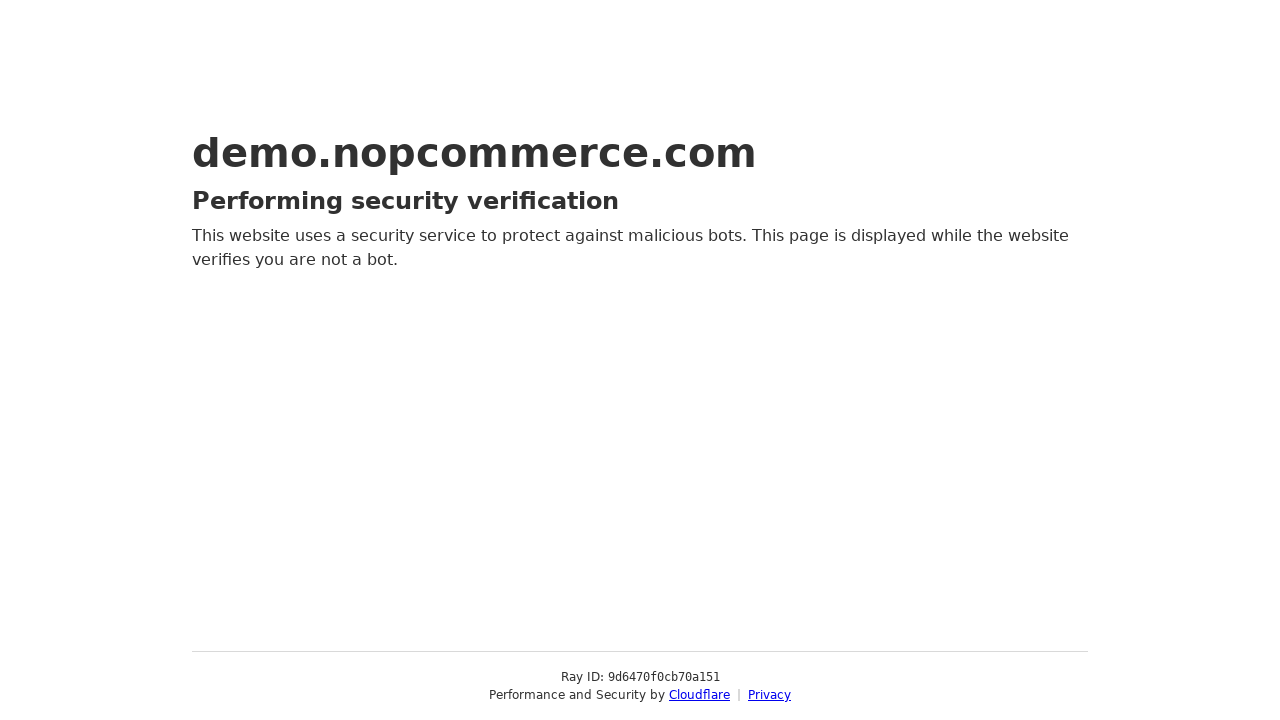

Refreshed the current registration page
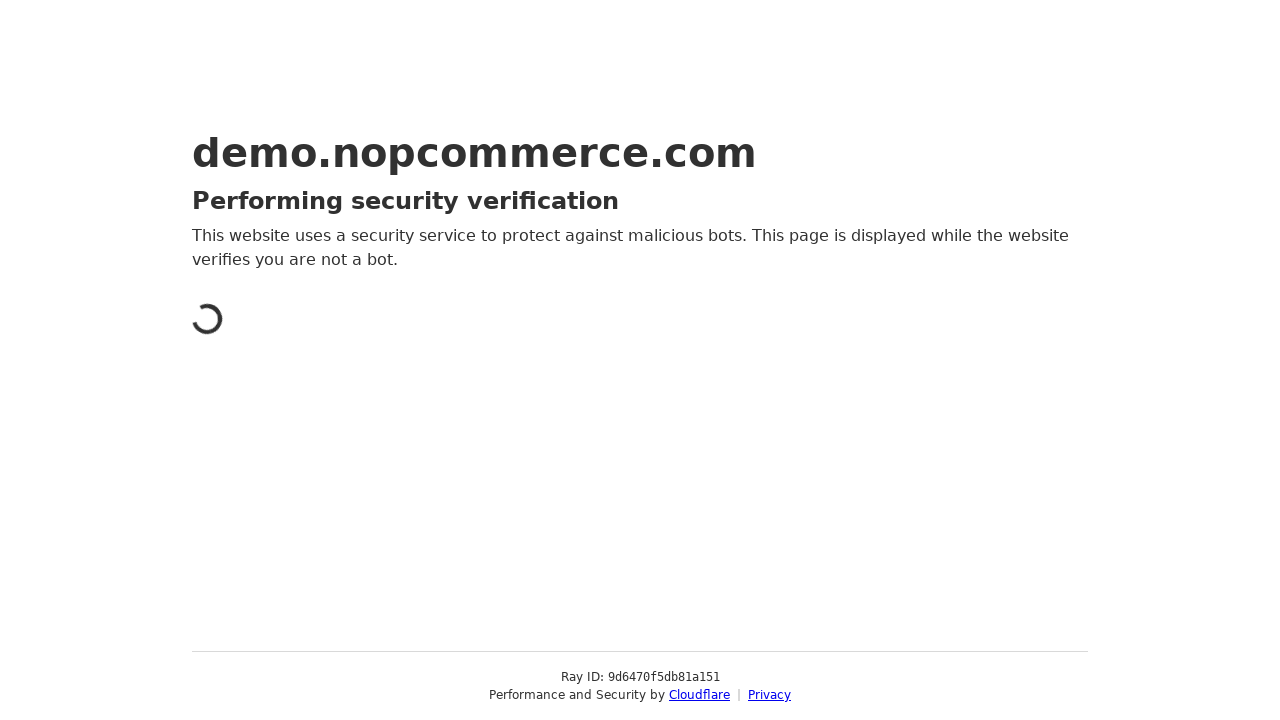

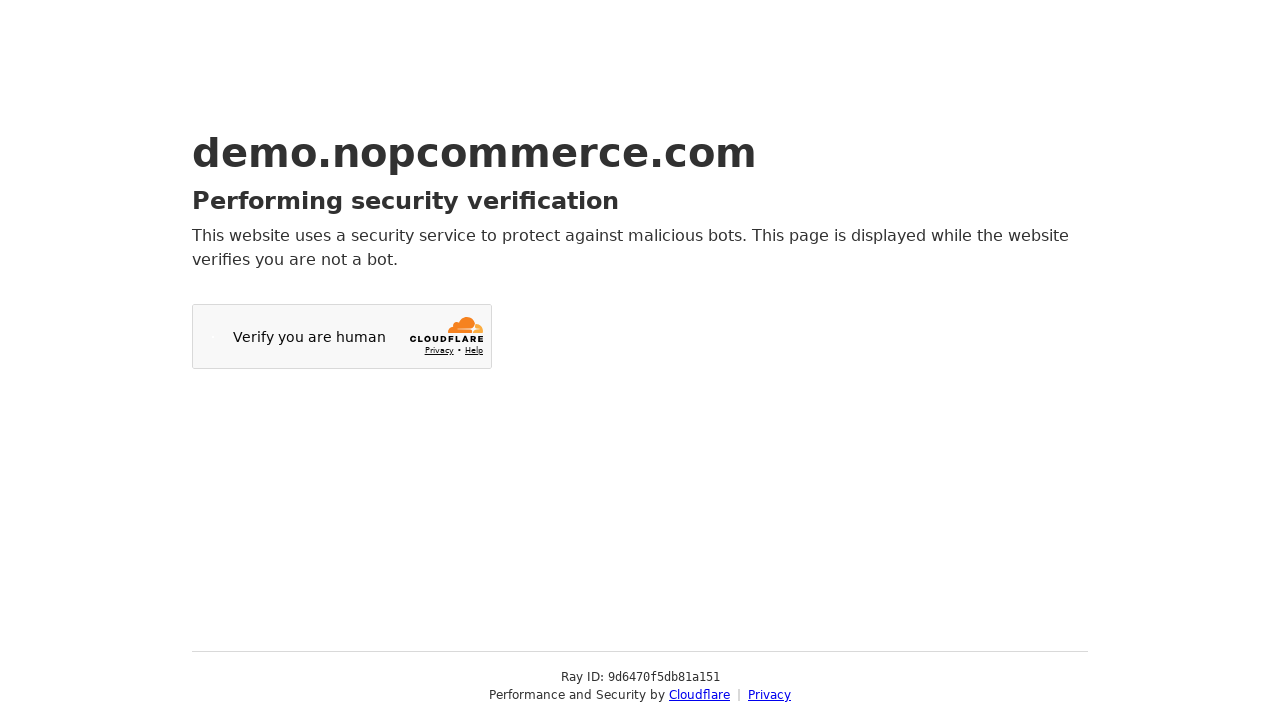